Opens the DevLabs web application and maximizes the browser window. This is a basic automation script that verifies the page loads successfully.

Starting URL: https://devlabs-860f0.web.app/

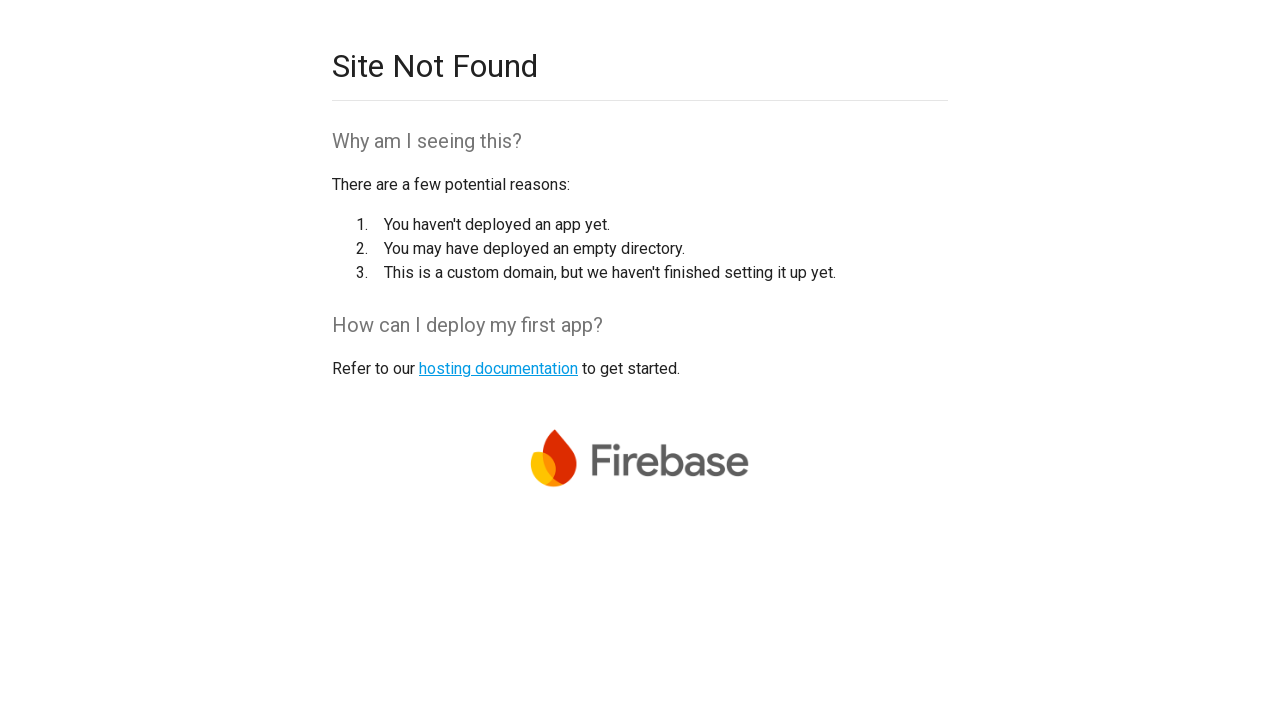

Set browser viewport to 1920x1080
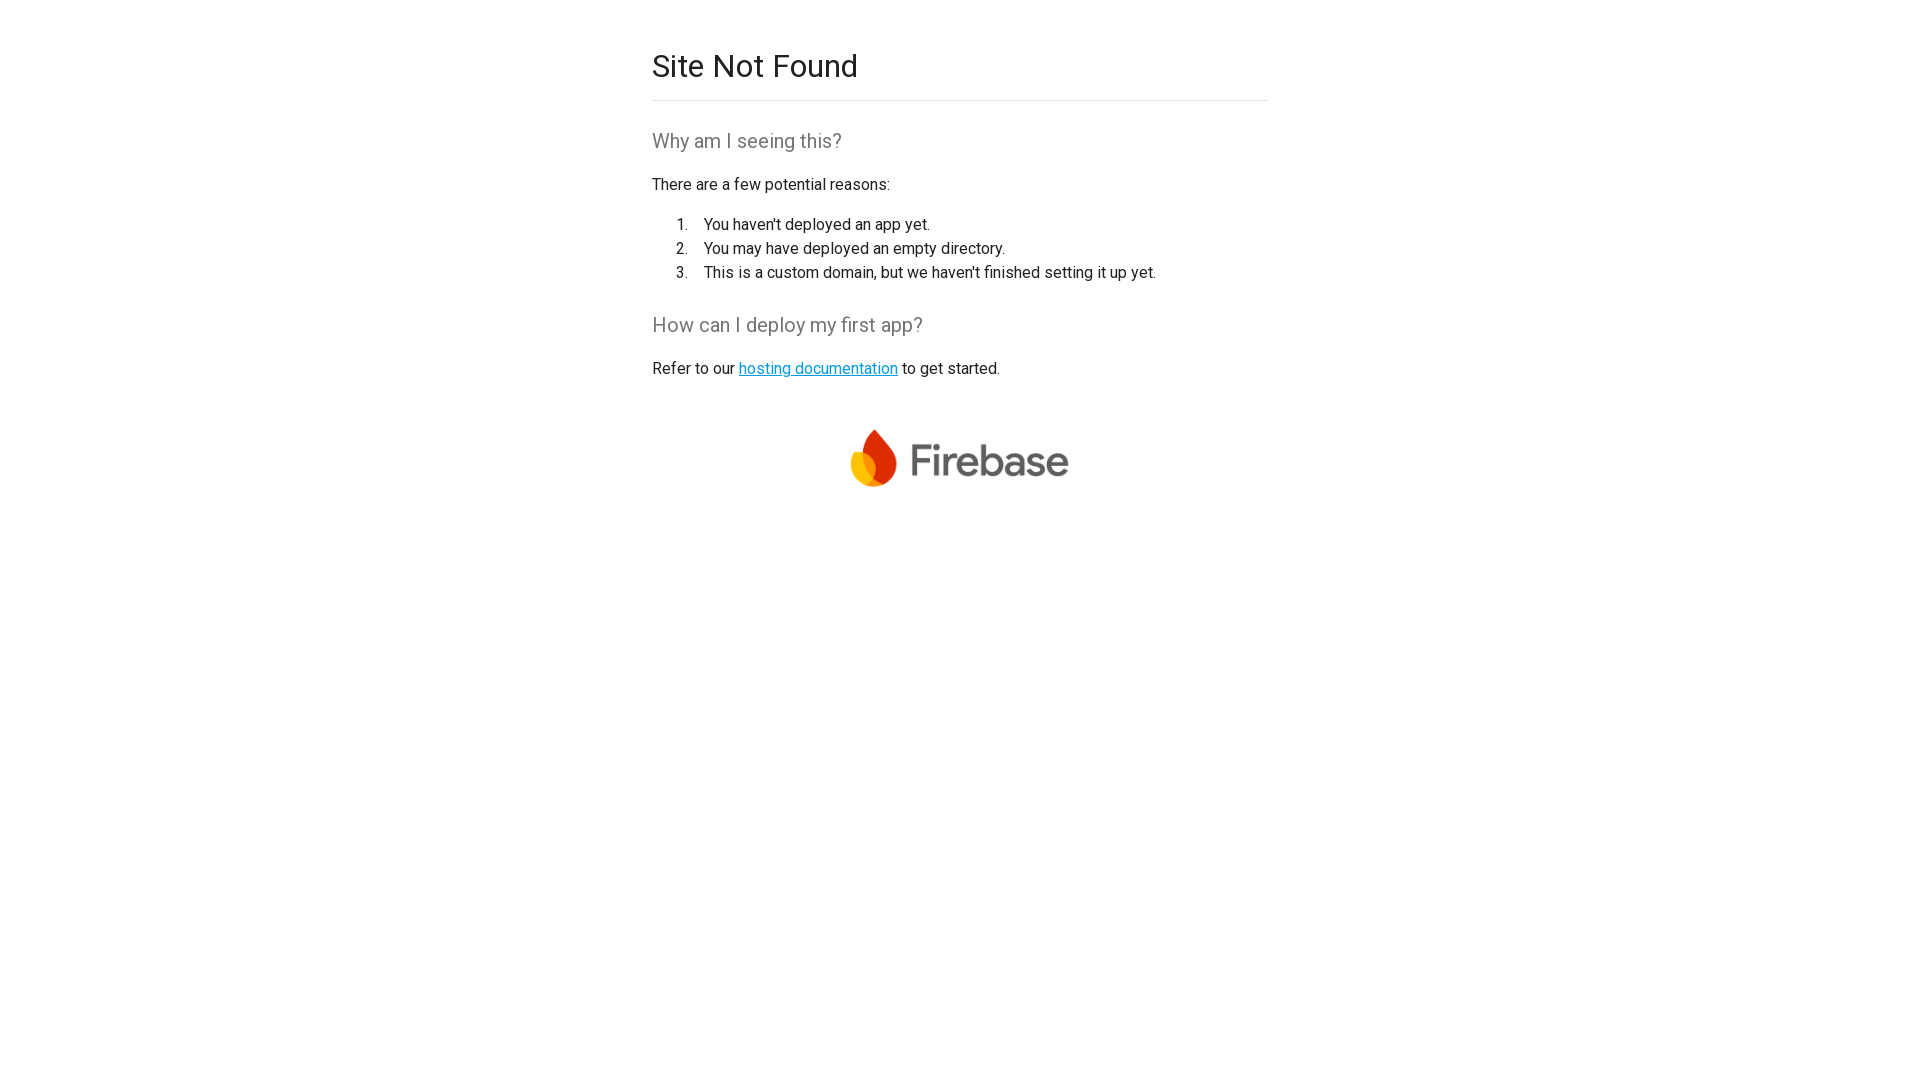

DevLabs web application page fully loaded
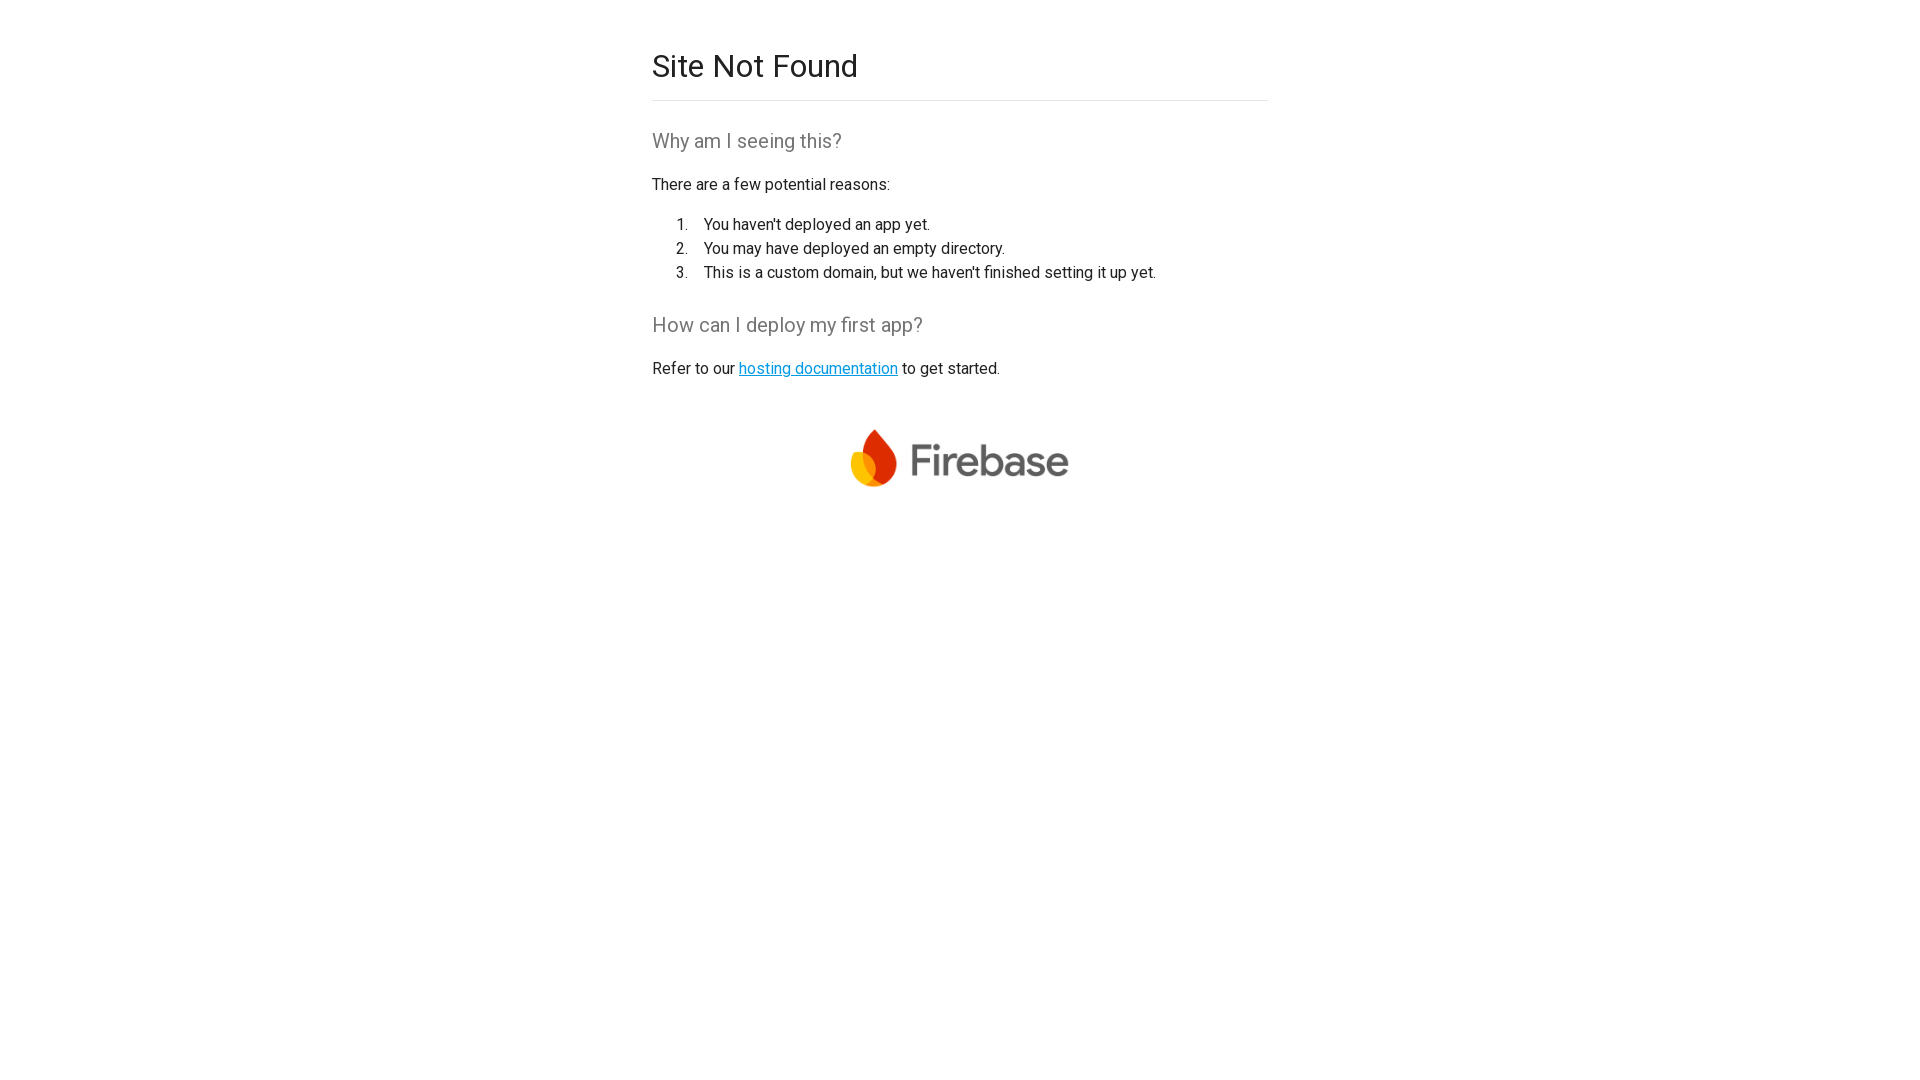

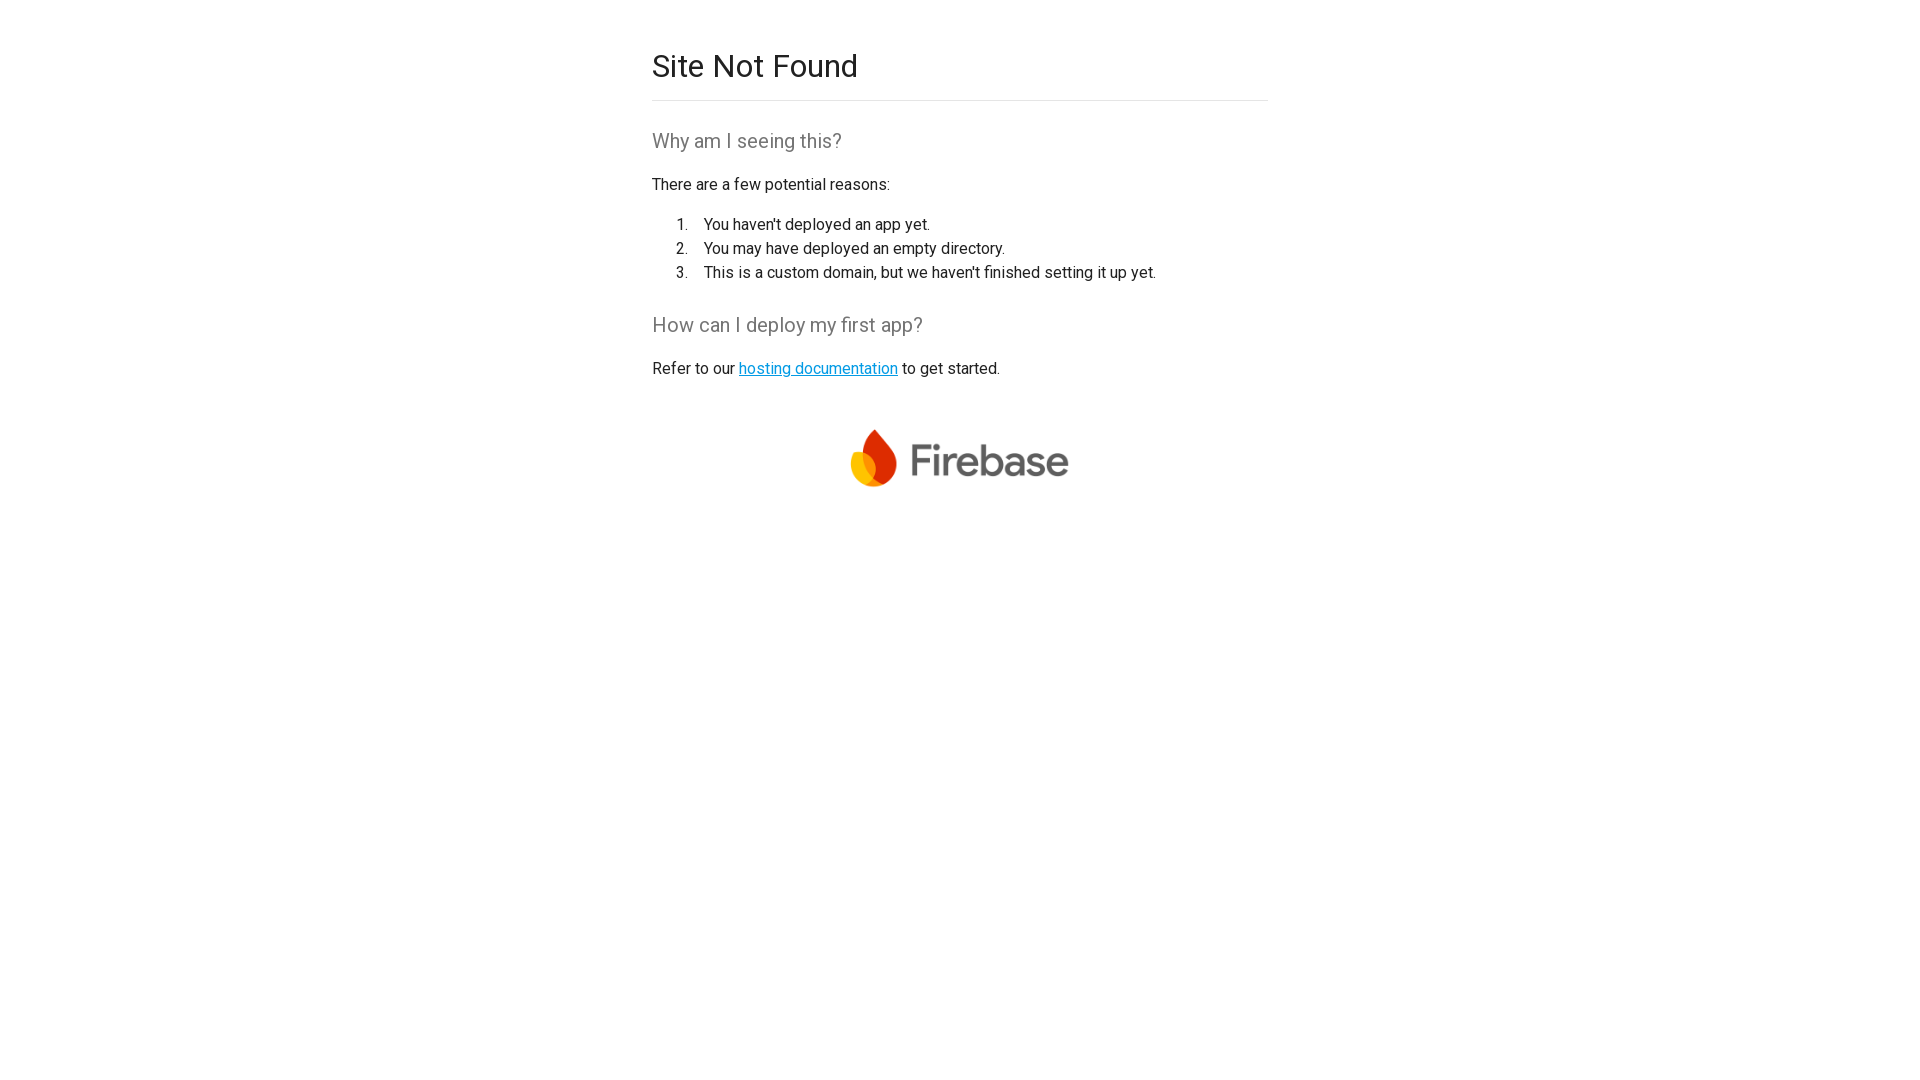